Tests the DemoQA text box form by filling in user name, email, current address, and permanent address fields, then submitting the form and verifying the output displays correctly.

Starting URL: https://demoqa.com/text-box

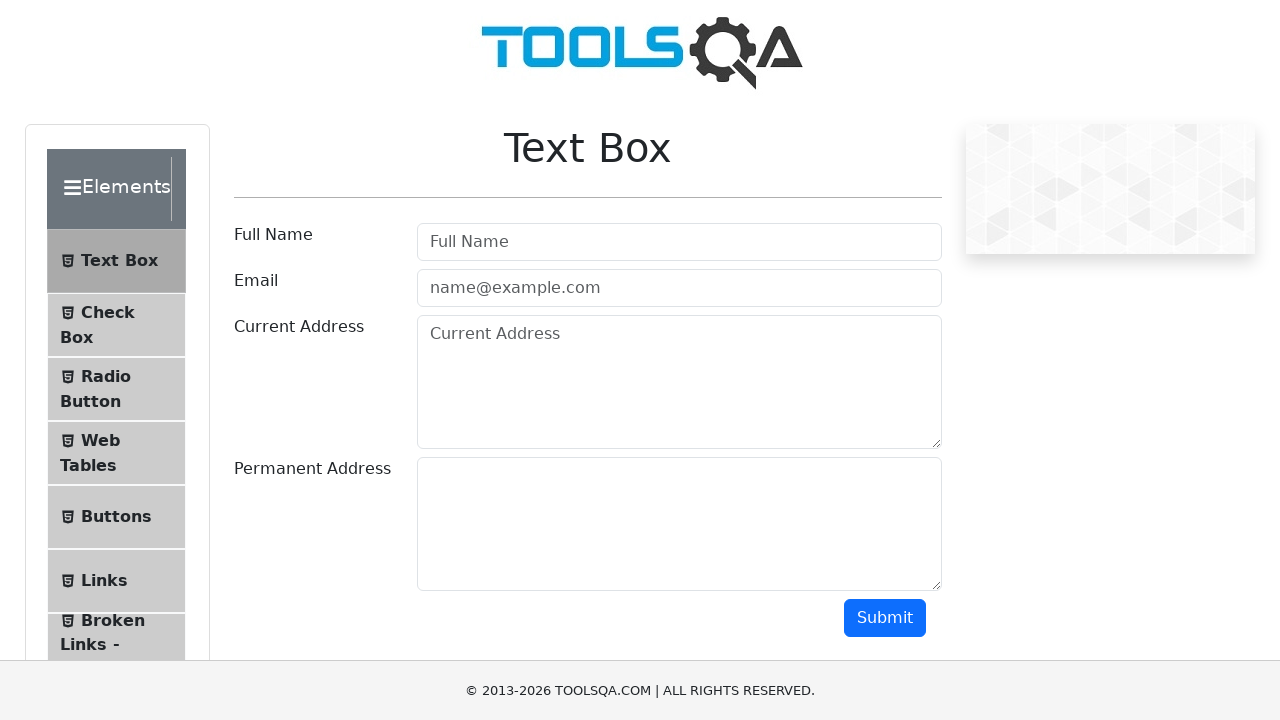

Filled user name field with 'John Anderson' on #userName
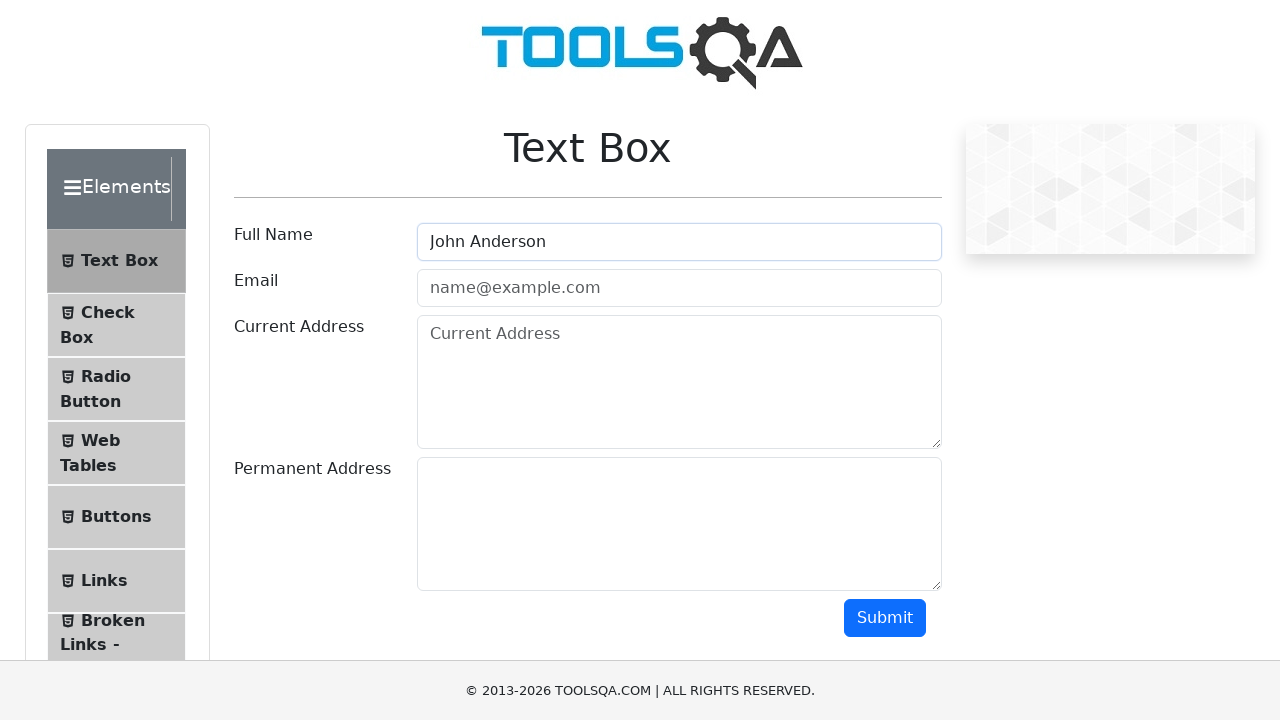

Filled email field with 'john.anderson@testmail.com' on #userEmail
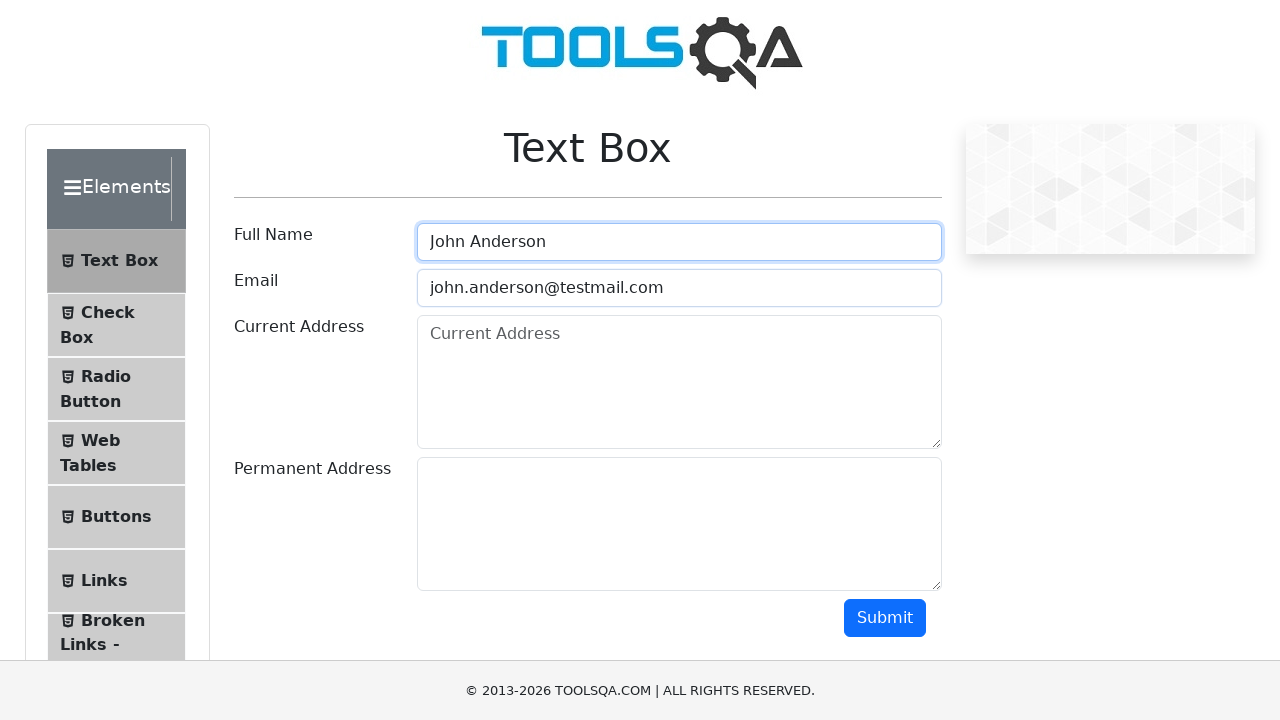

Filled current address field with '123 Main Street, Boston' on #currentAddress
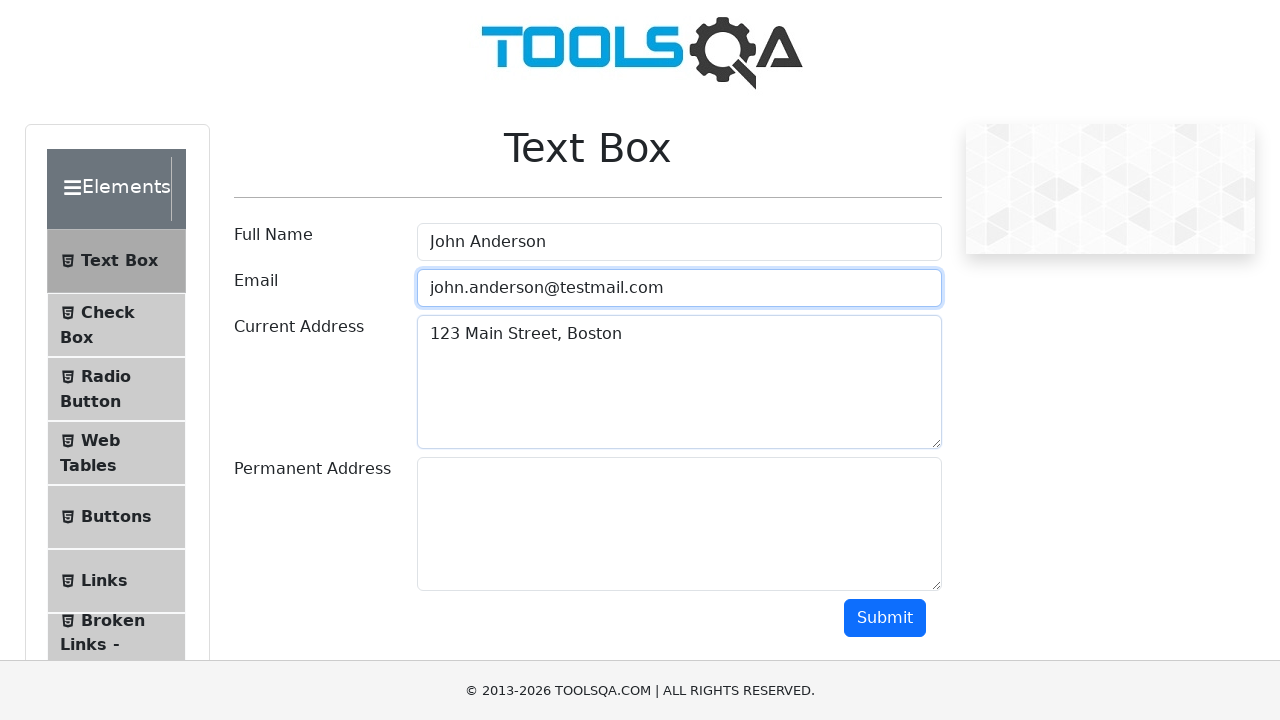

Filled permanent address field with '456 Oak Avenue, New York' on #permanentAddress
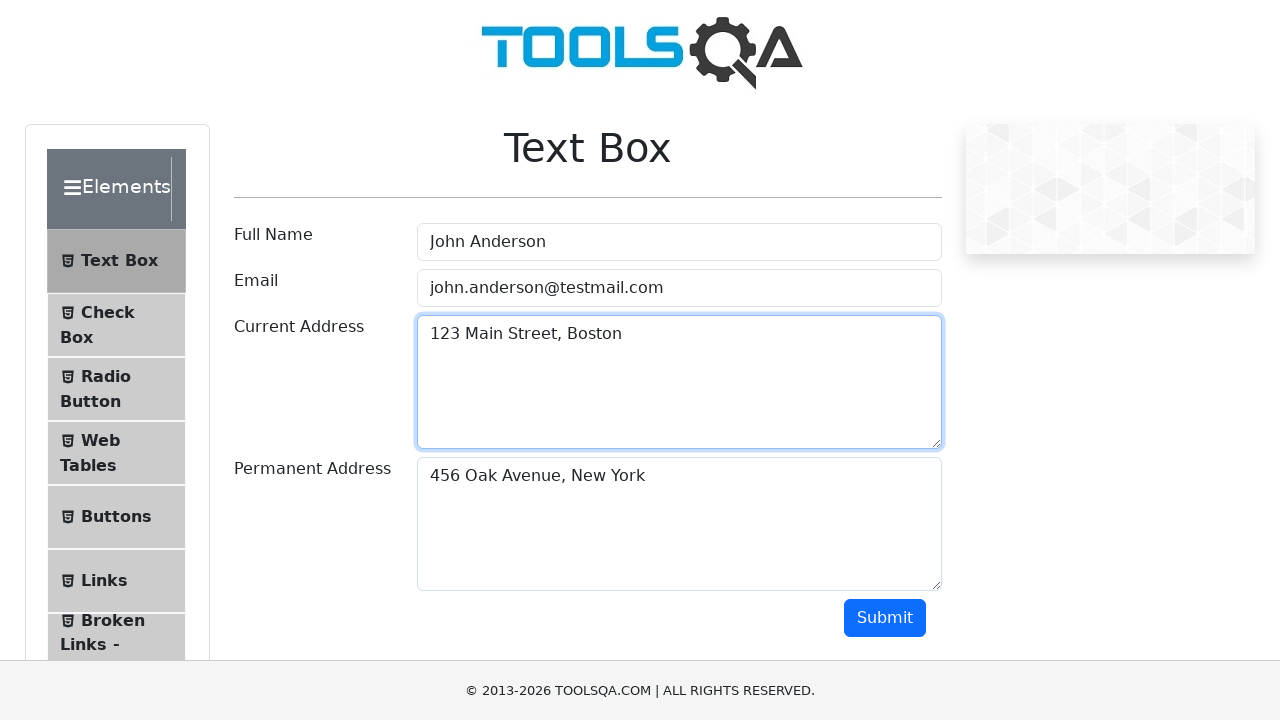

Clicked submit button to submit the form at (885, 618) on #submit
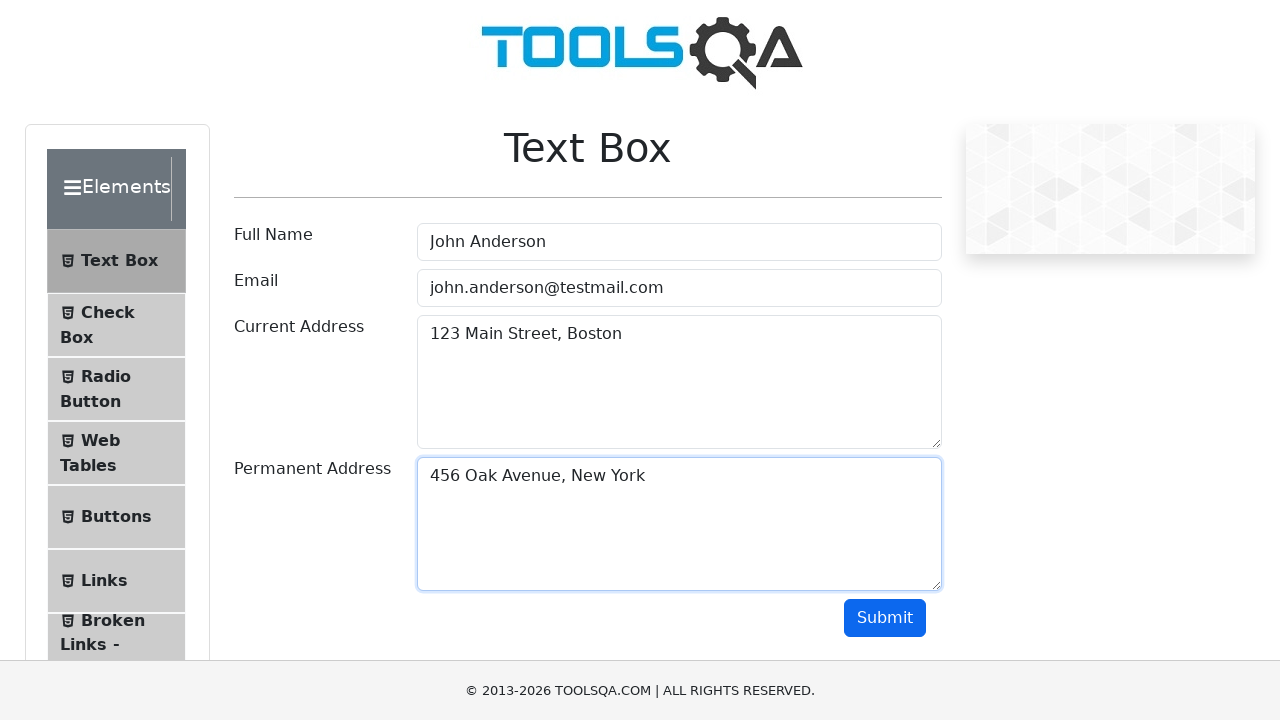

Verified name output is displayed
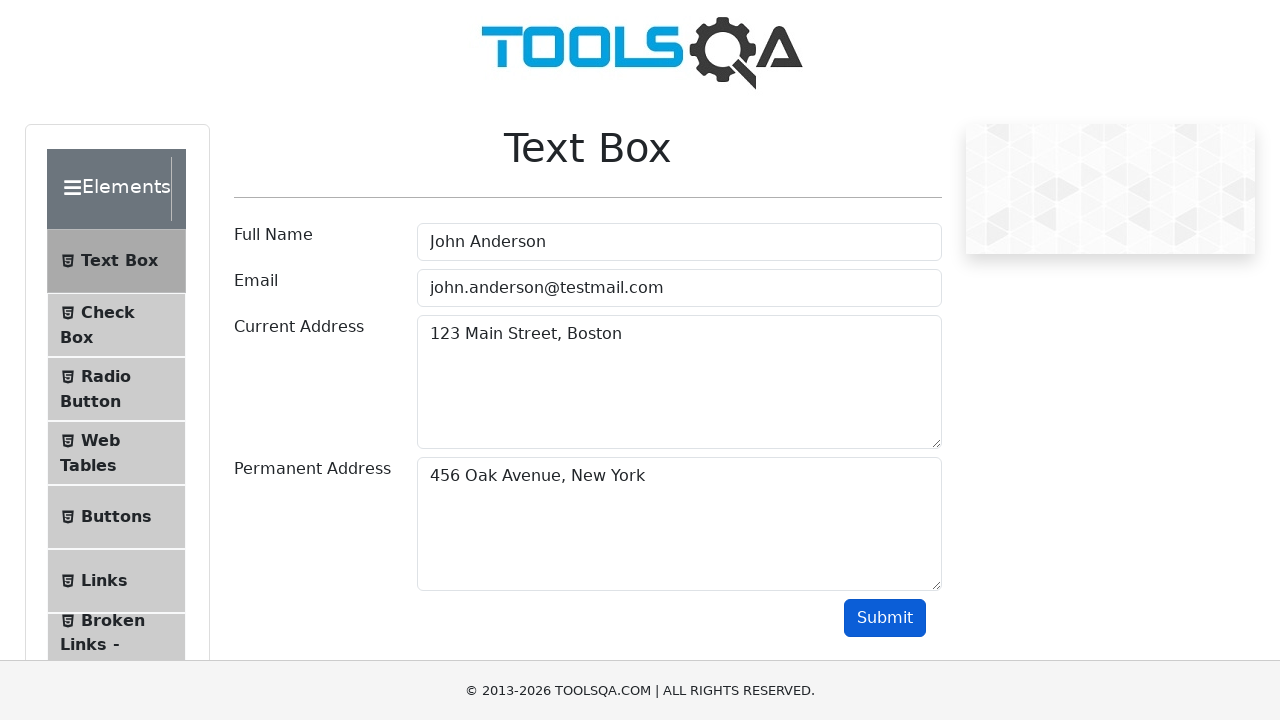

Verified email output is displayed
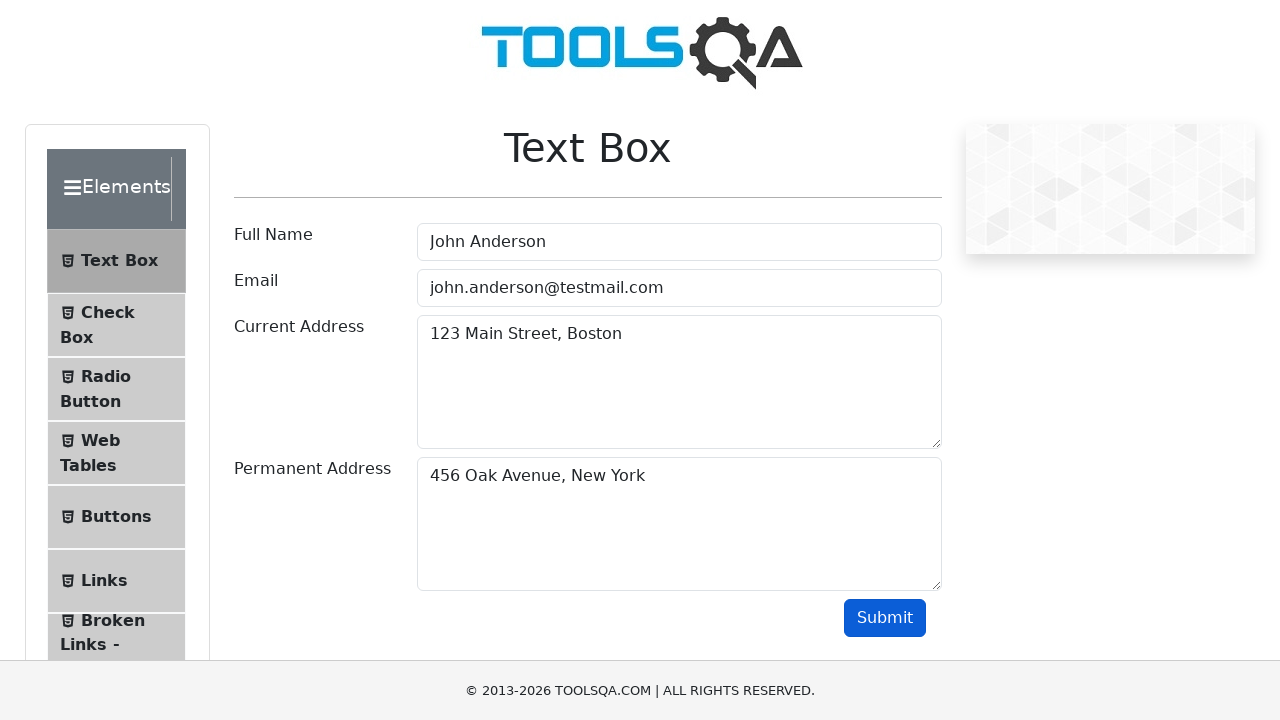

Verified current address output is displayed
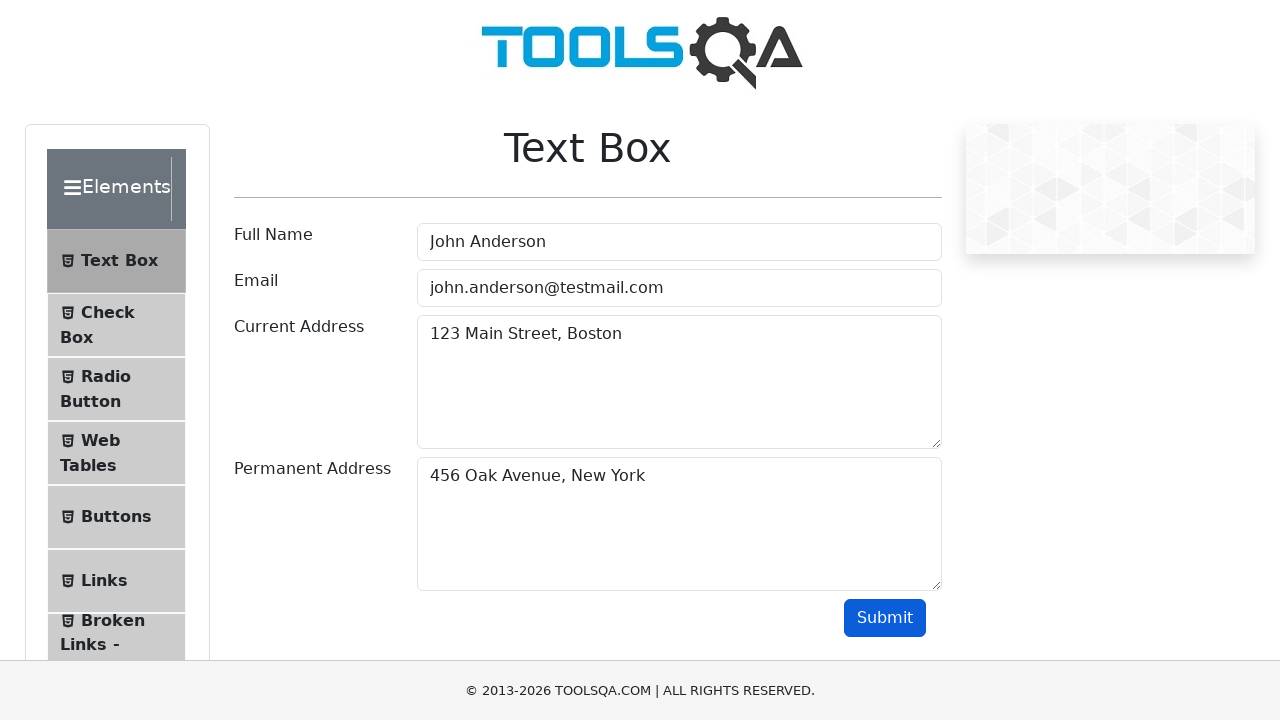

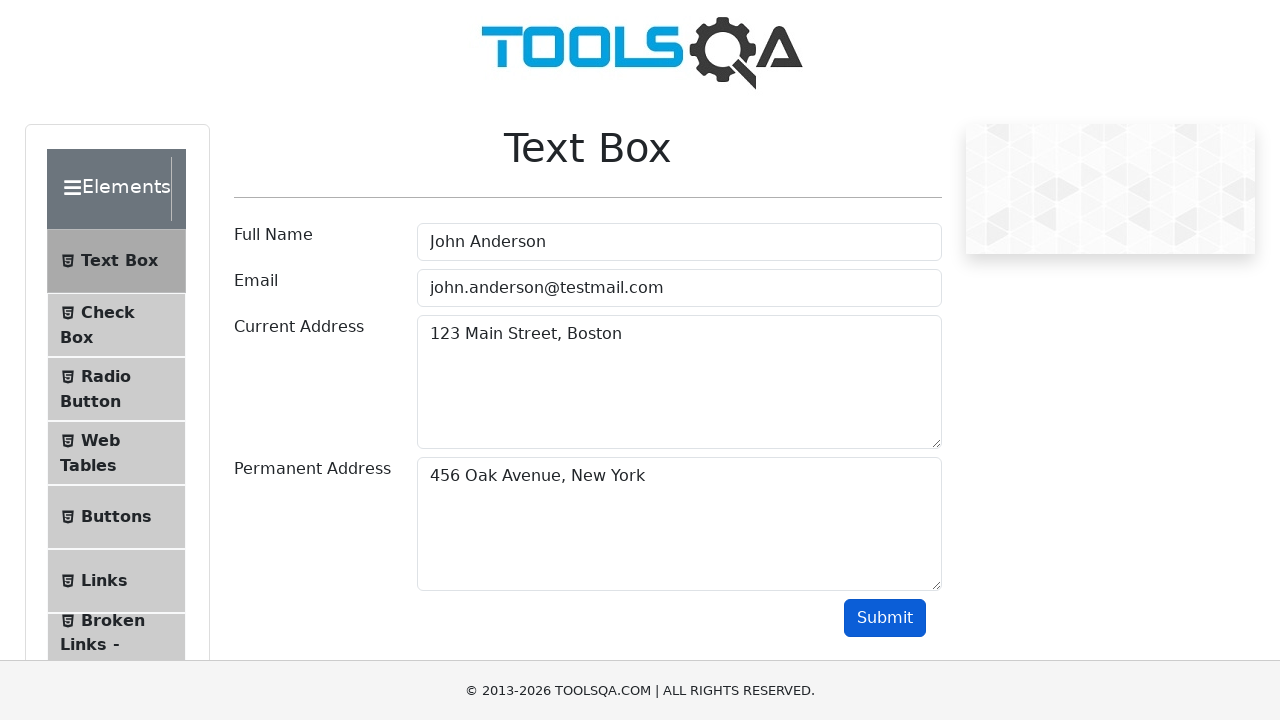